Tests form submission on a QSpiders demo application by filling in name, email, and password fields and clicking the submit button

Starting URL: https://demoapps.qspiders.com/ui?scenario=1

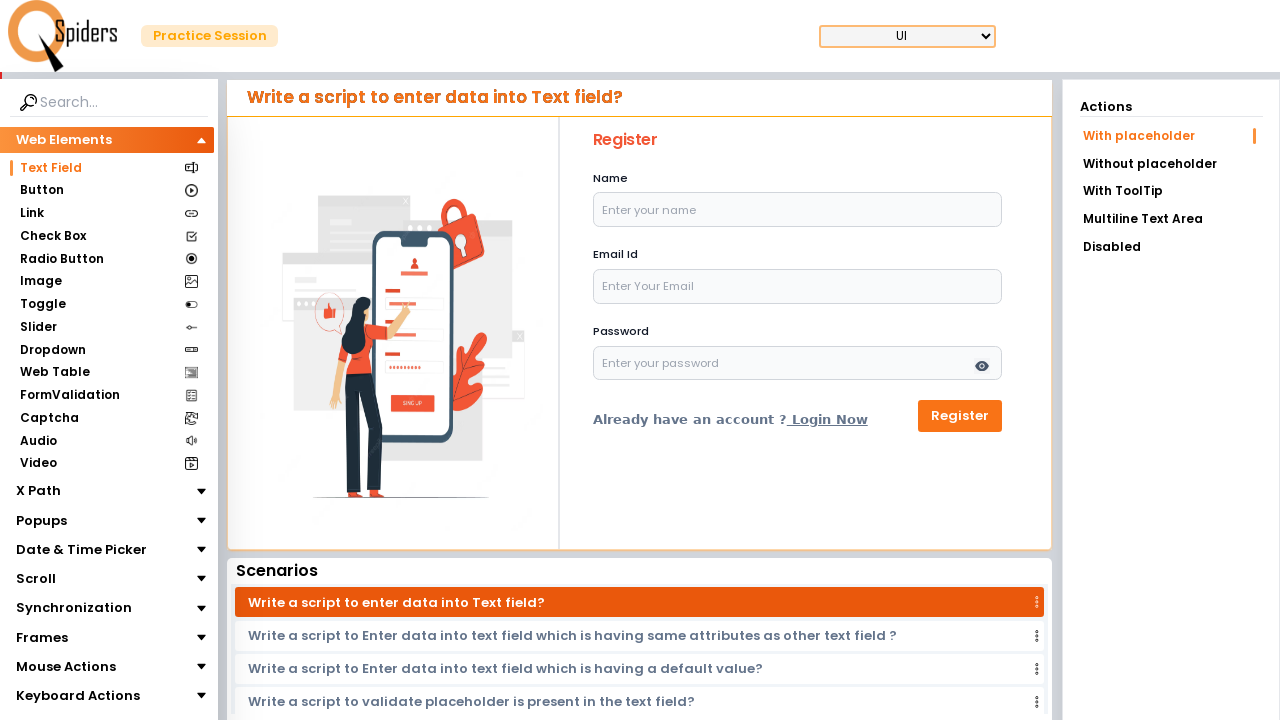

Waited for name field to load
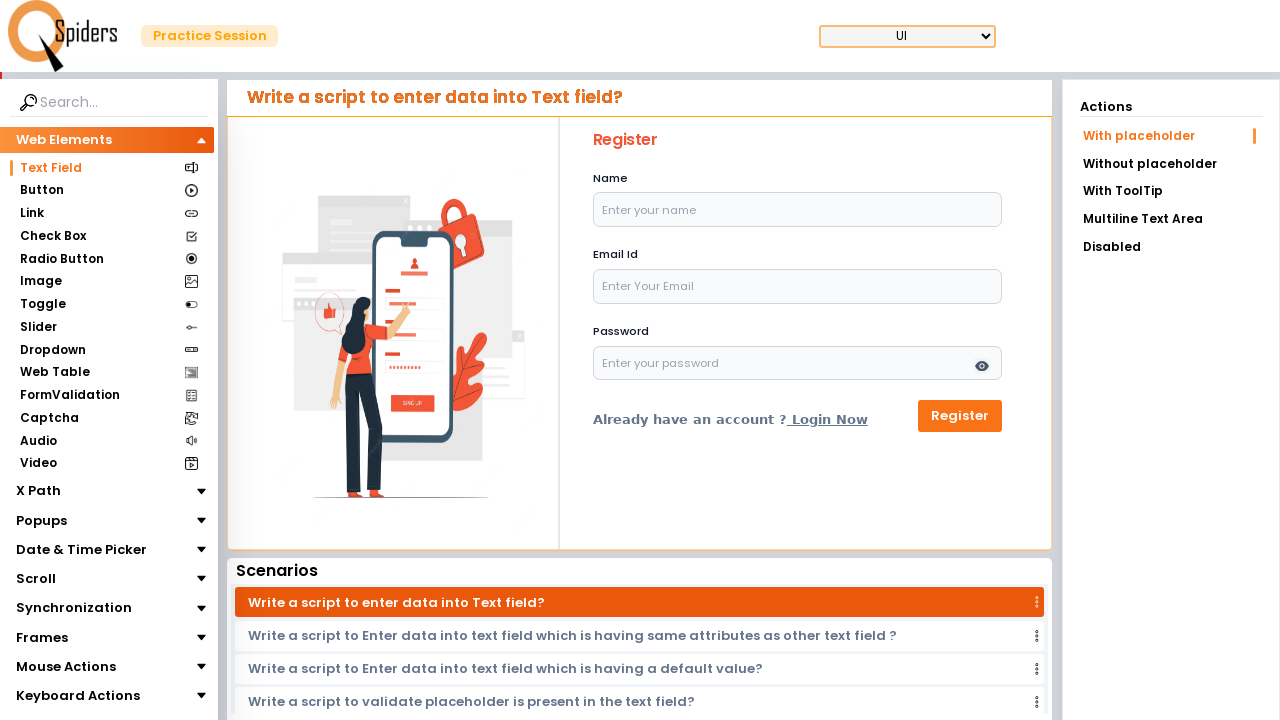

Filled name field with 'shubh' on #name
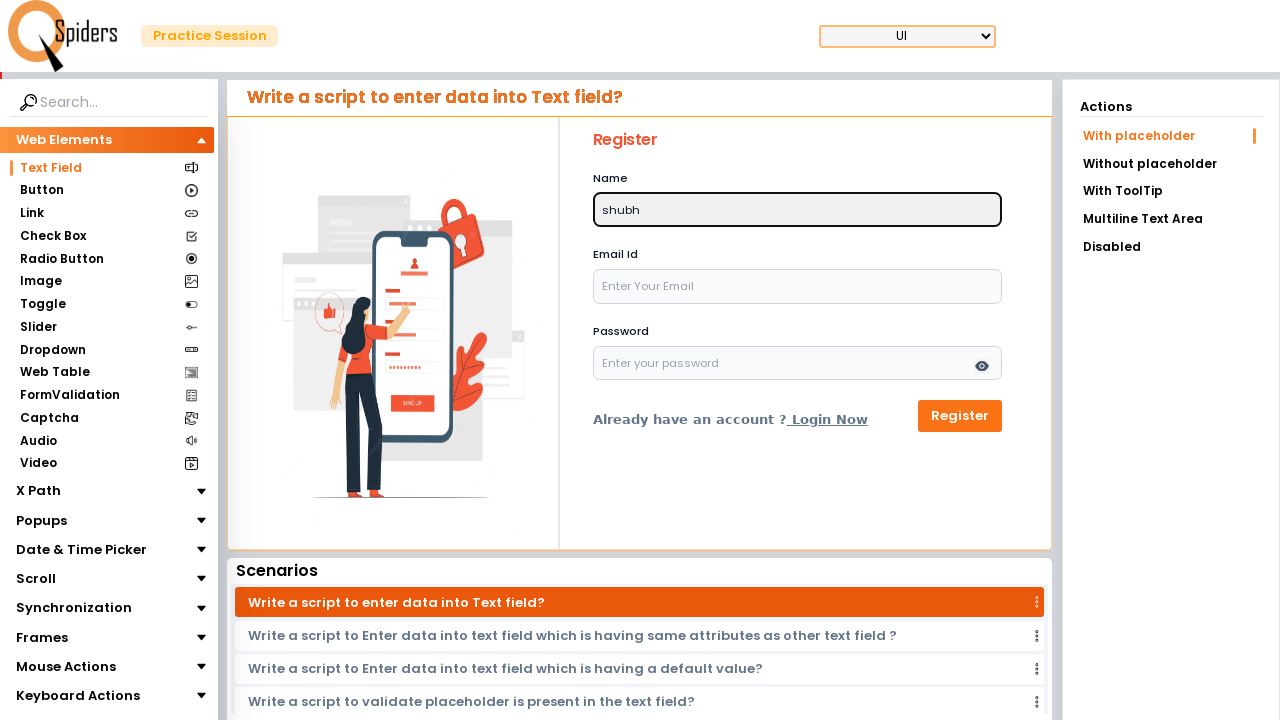

Filled email field with 'shubhendraprakash@gmail.com' on input[name='email']
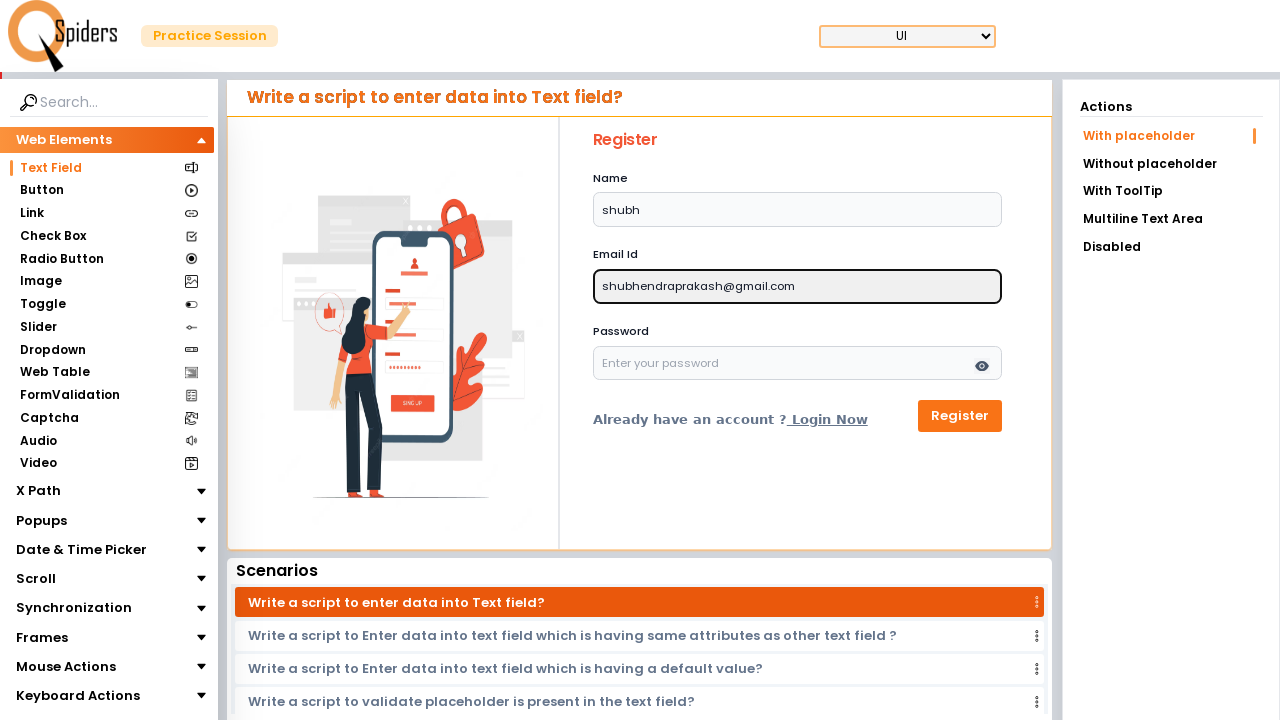

Filled password field with 'password' on #password
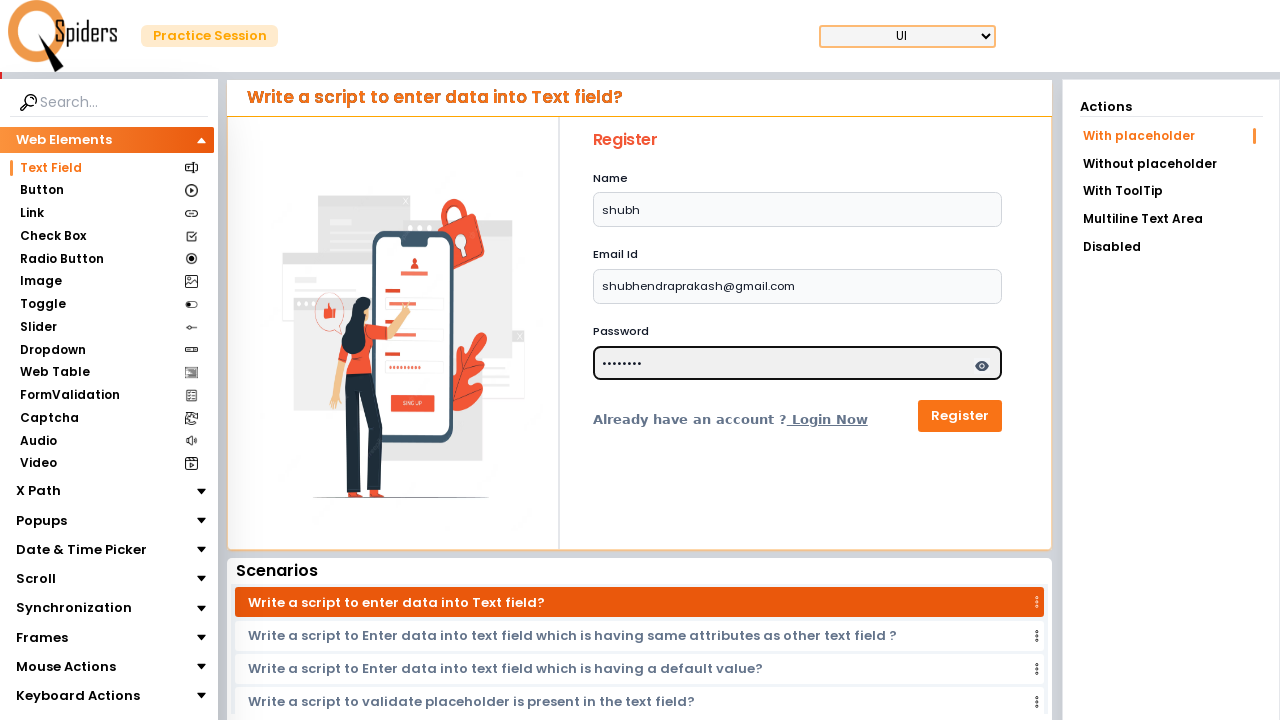

Clicked submit button to submit the form at (960, 416) on button[type='submit']
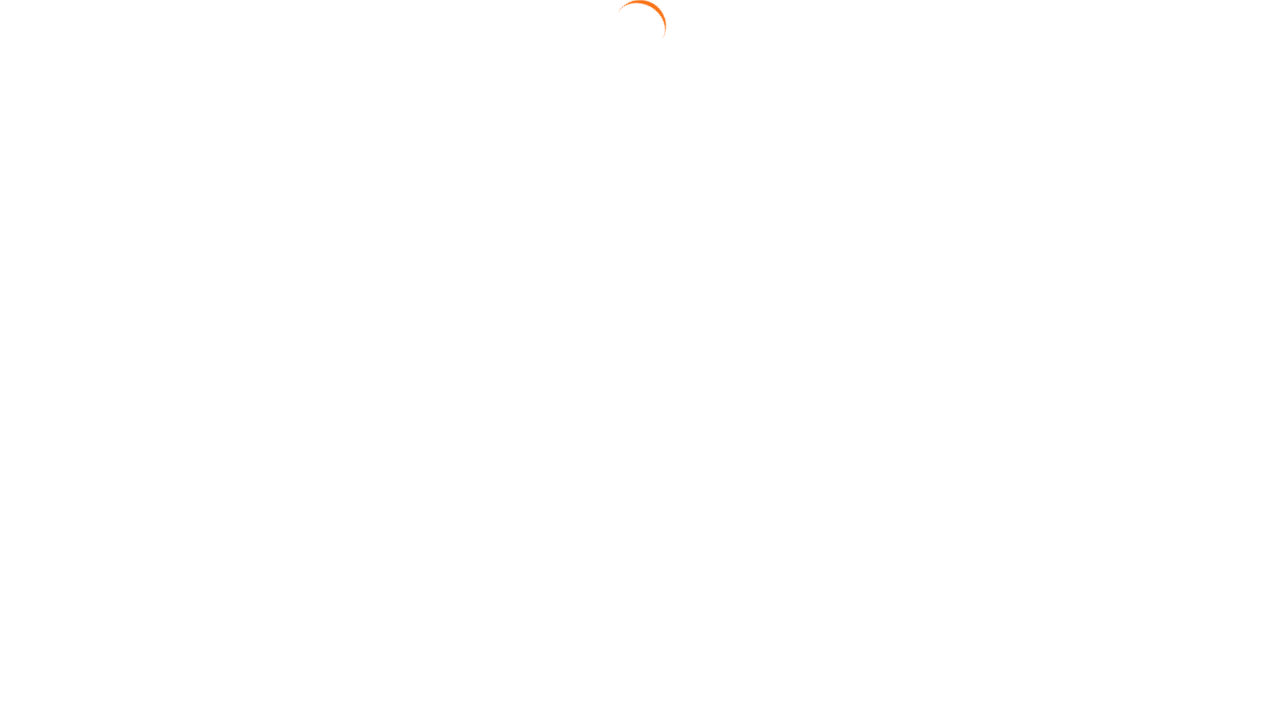

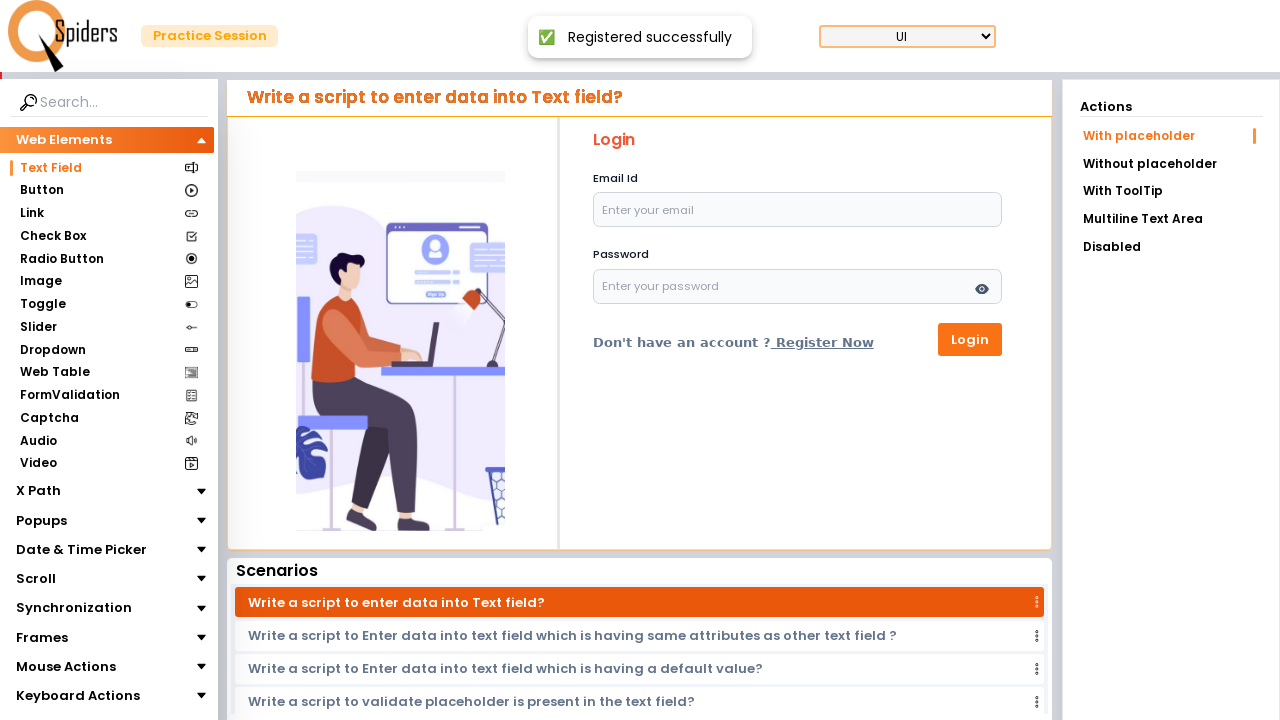